Tests a math challenge form by reading an input value, calculating a result using a mathematical formula (logarithm of absolute value of 12*sin(x)), filling in the answer, checking a checkbox, selecting a radio button, and submitting the form.

Starting URL: https://suninjuly.github.io/math.html

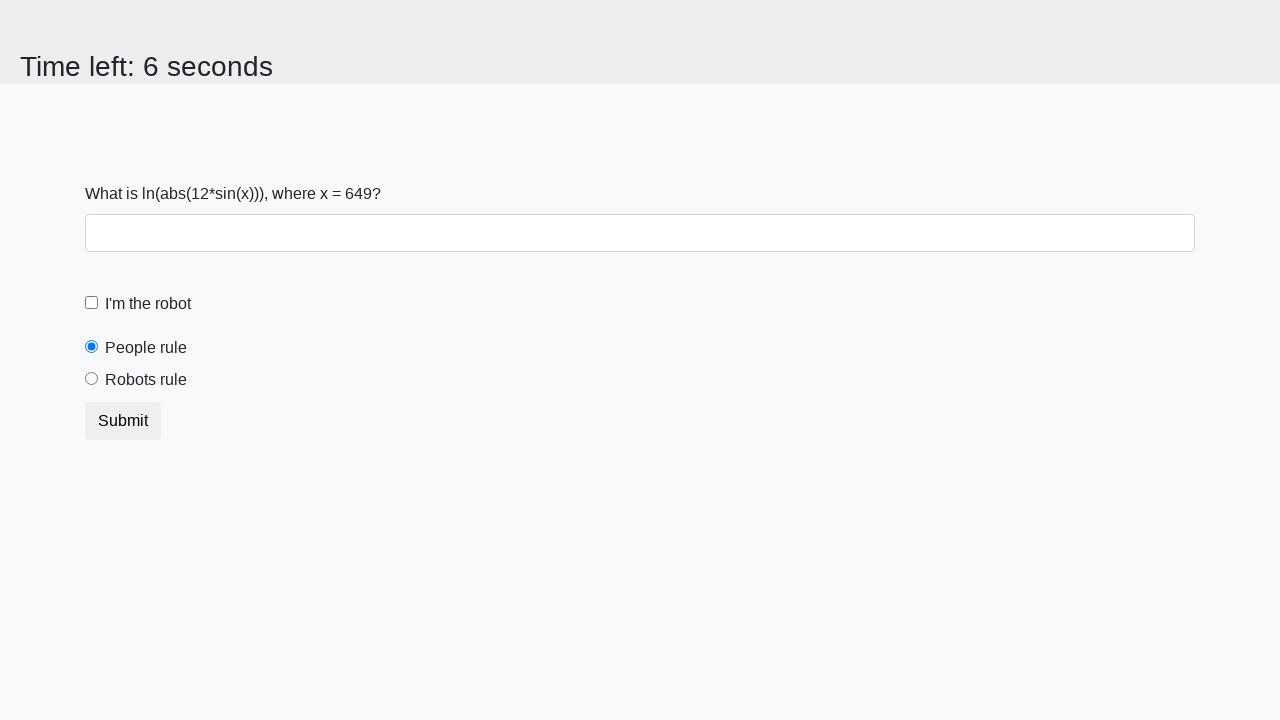

Retrieved input value from #input_value element
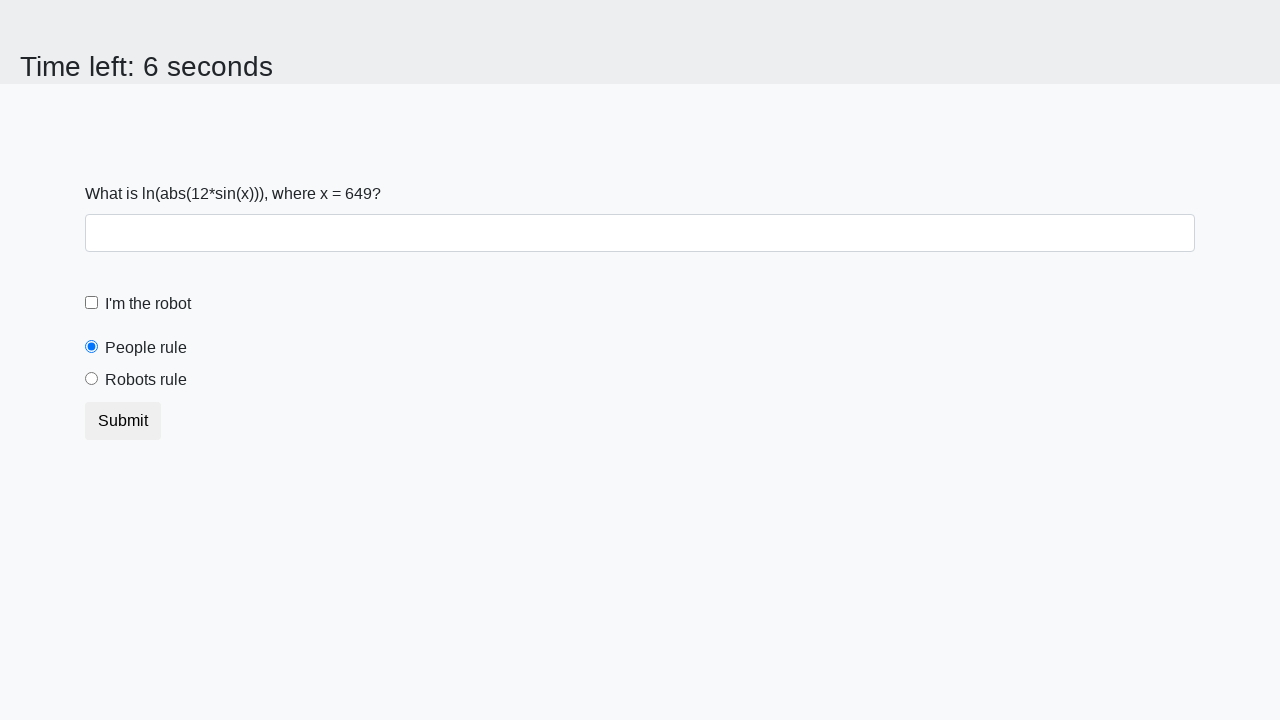

Calculated and filled answer field with result: 2.4504210044305146 on #answer
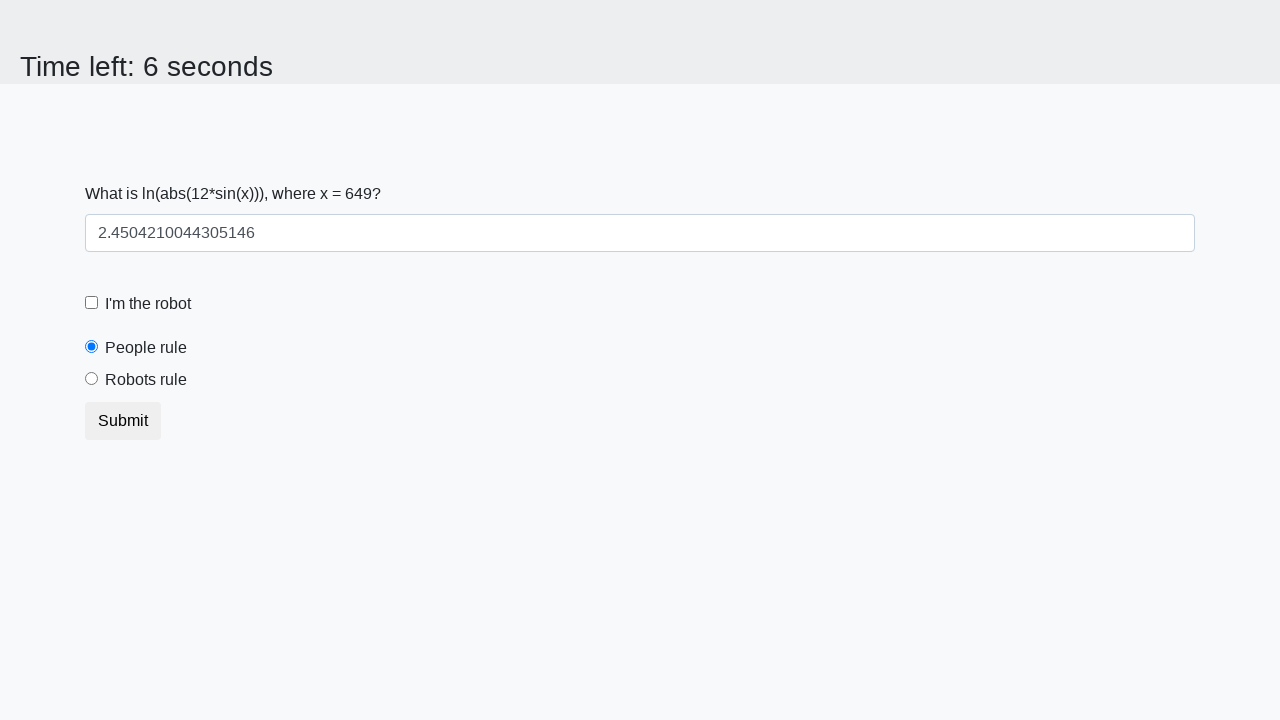

Clicked the robot checkbox at (148, 304) on label[for='robotCheckbox']
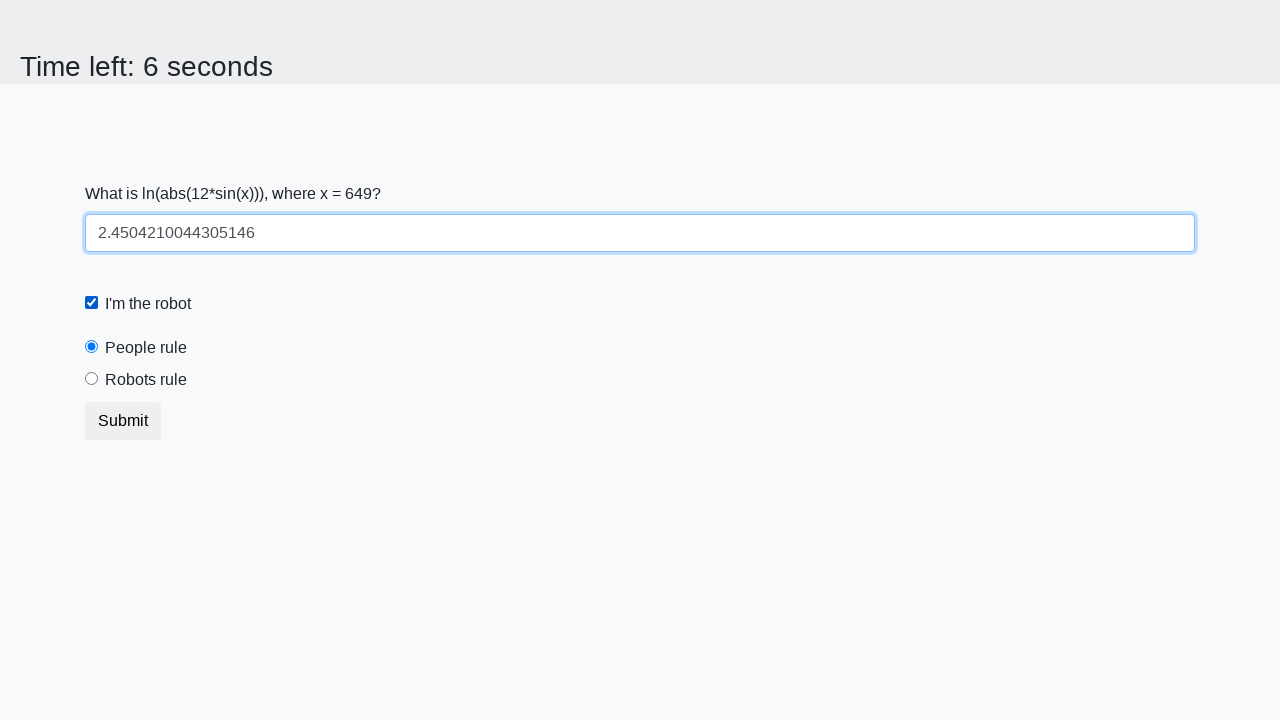

Selected 'robots rule' radio button at (146, 380) on label[for='robotsRule']
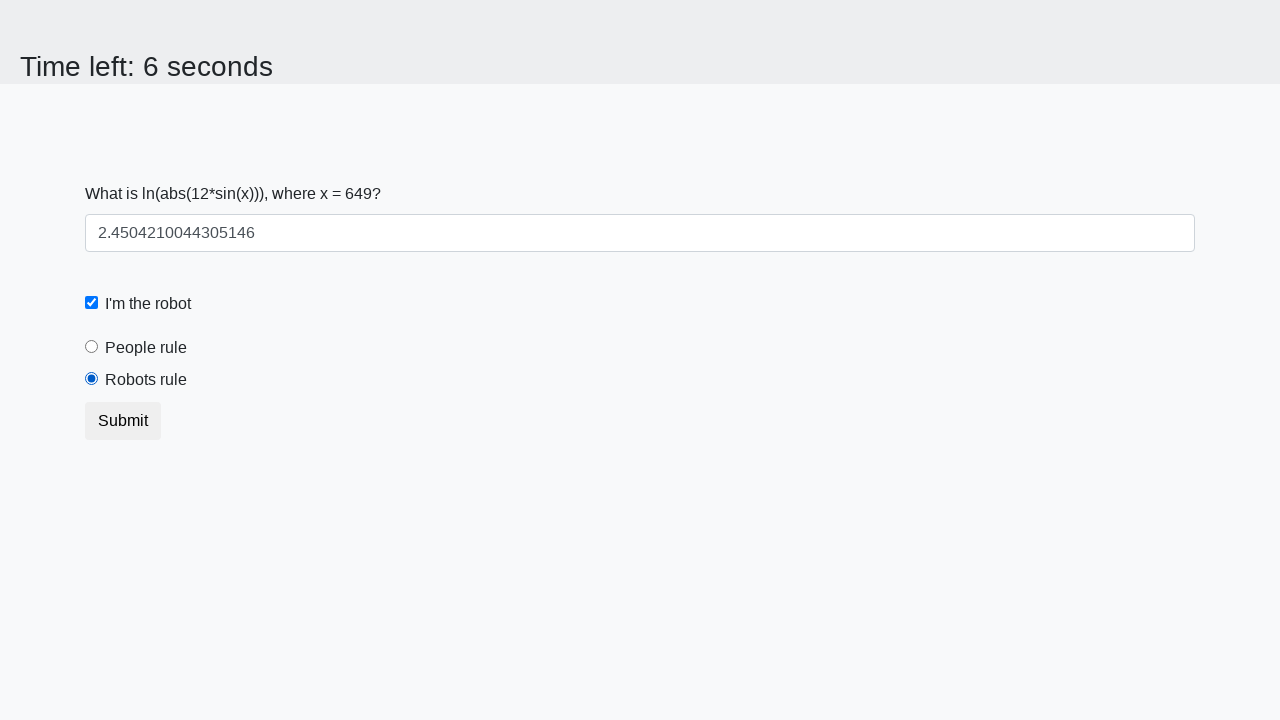

Clicked submit button to submit the form at (123, 421) on .btn
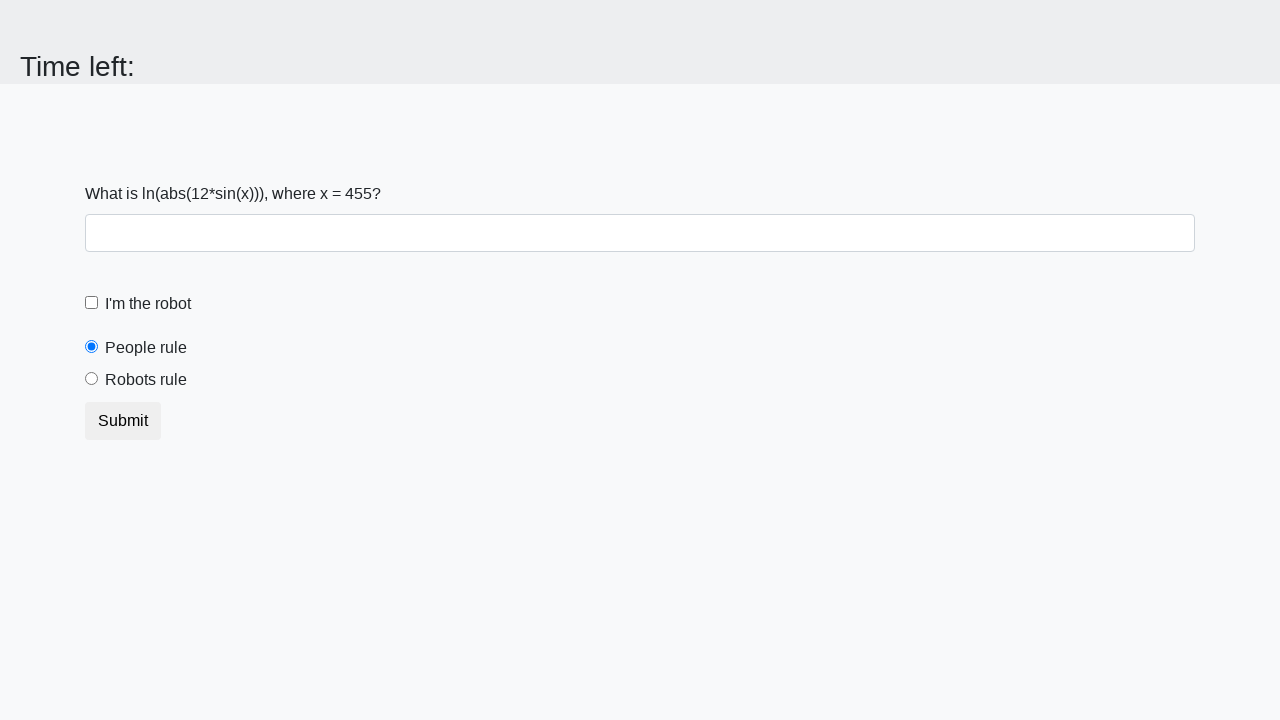

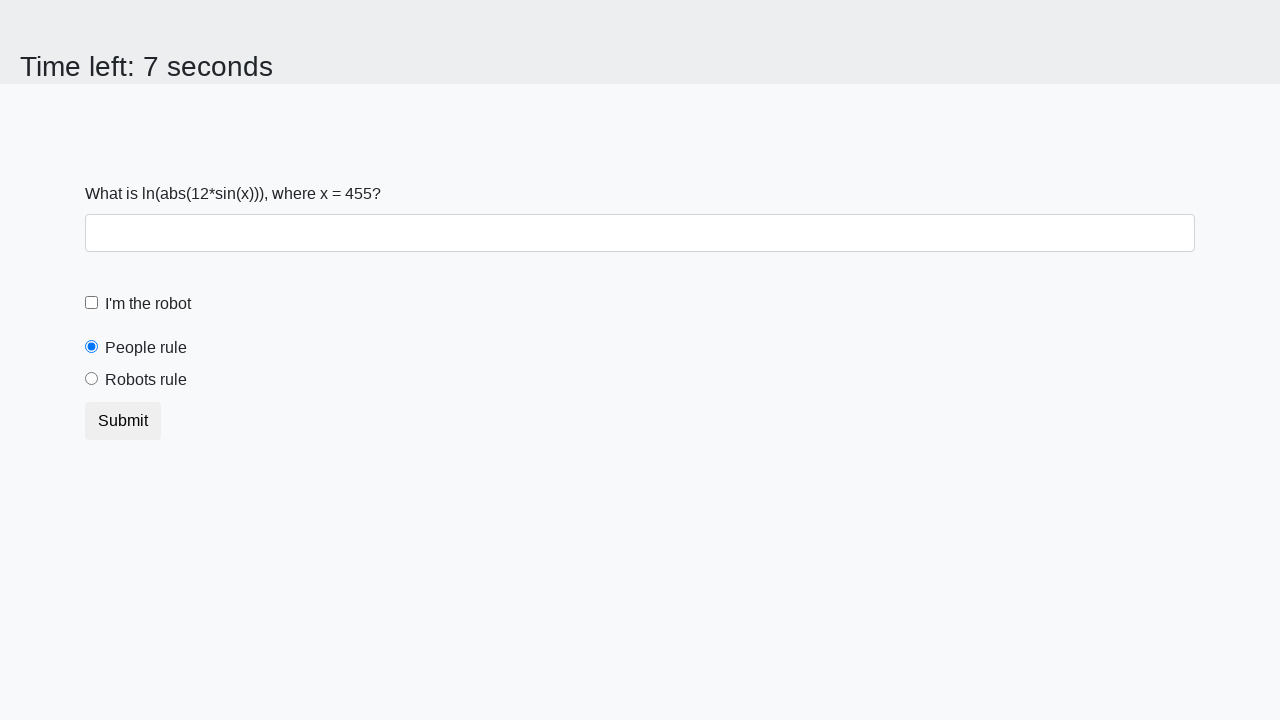